Opens Walla news website with Chrome and then Ynet website with Firefox, verifying page titles load correctly

Starting URL: http://www.walla.co.il

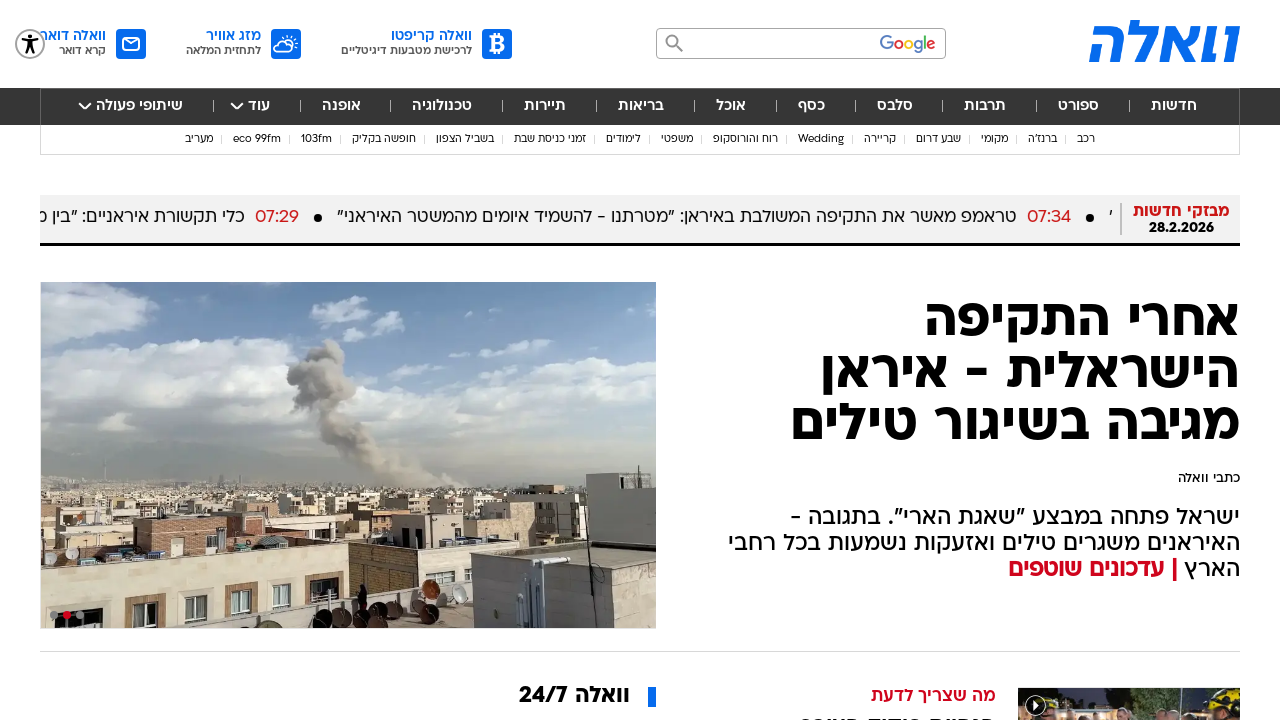

Walla news page DOM content loaded
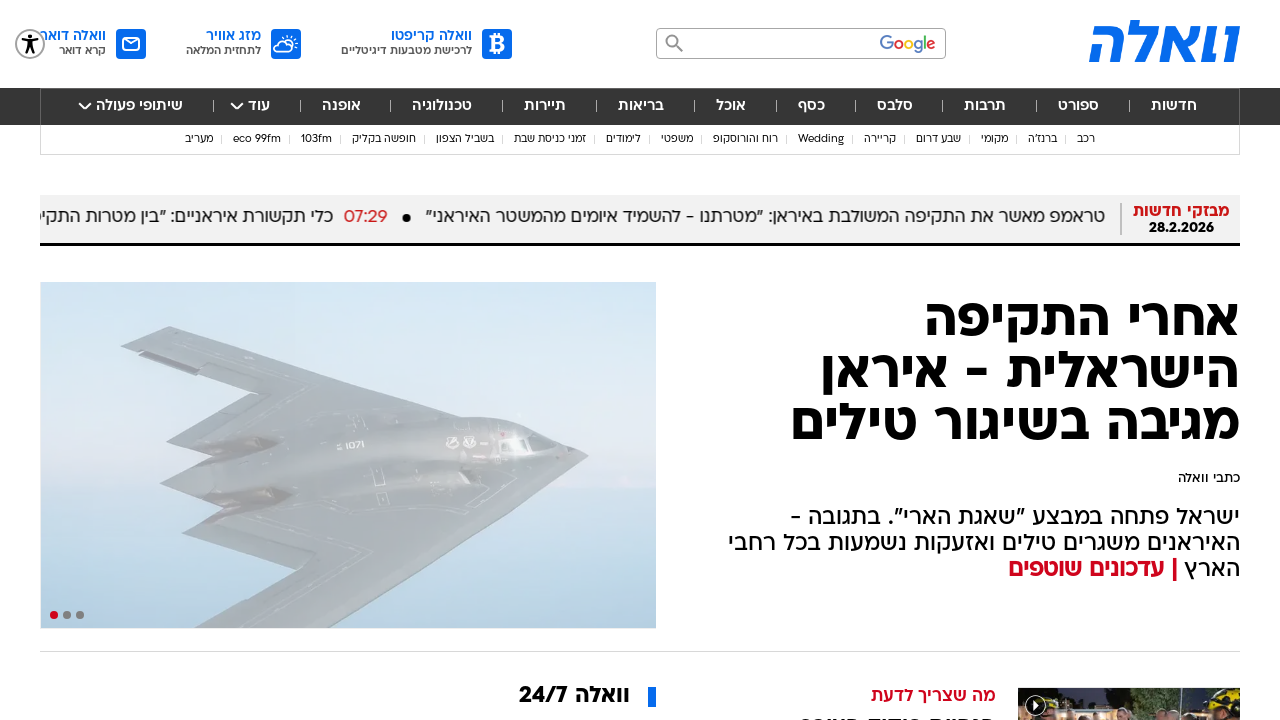

Navigated to Ynet website
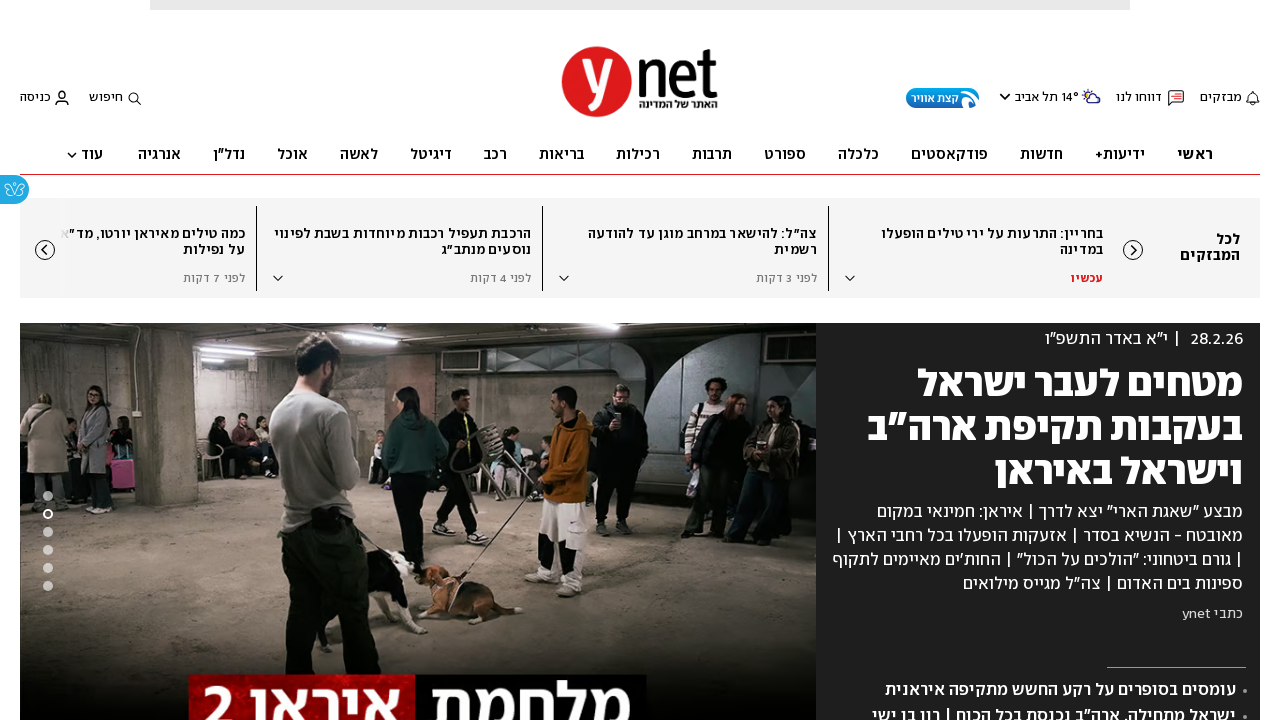

Ynet page DOM content loaded
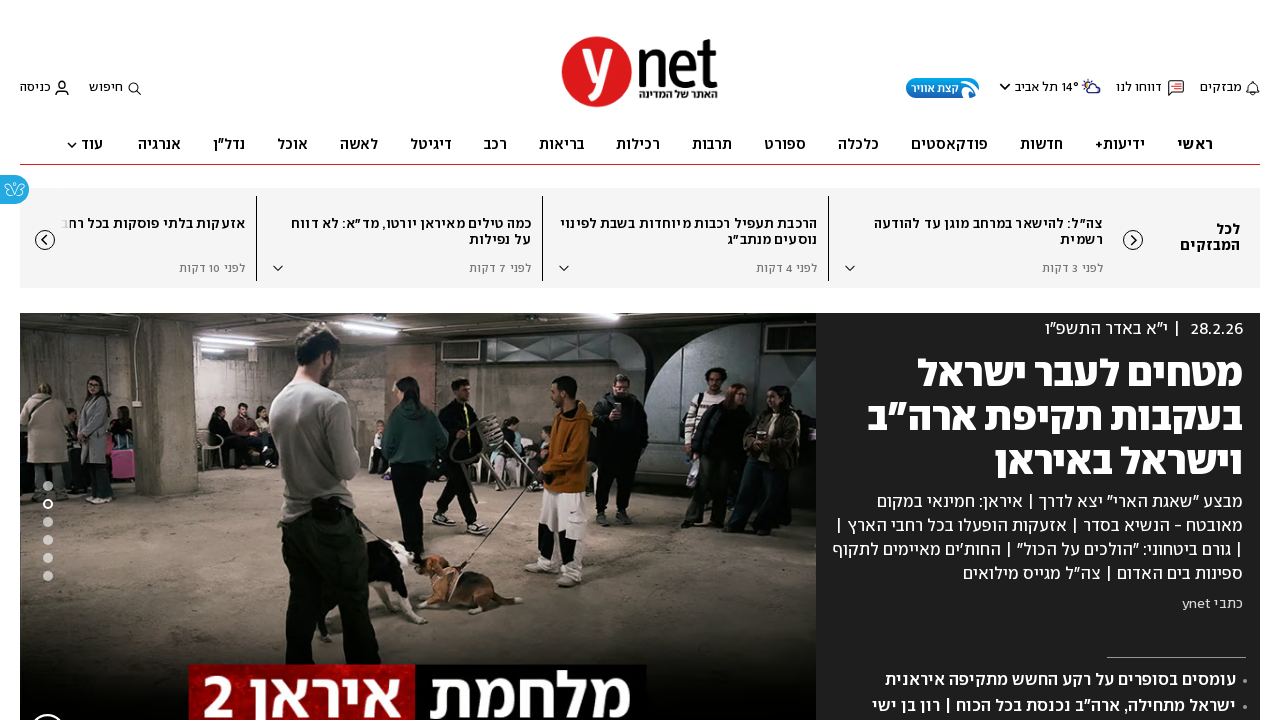

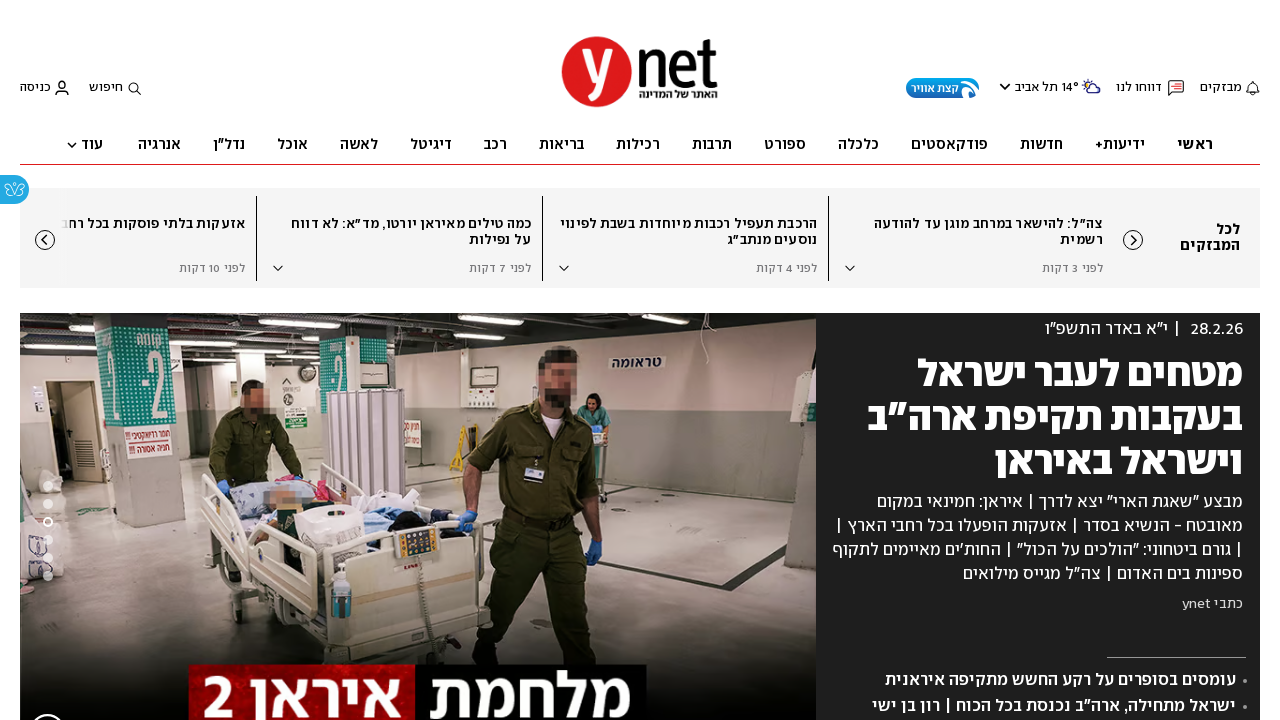